Tests hover functionality by navigating to Hovers page and hovering over user profile images

Starting URL: https://practice.cydeo.com

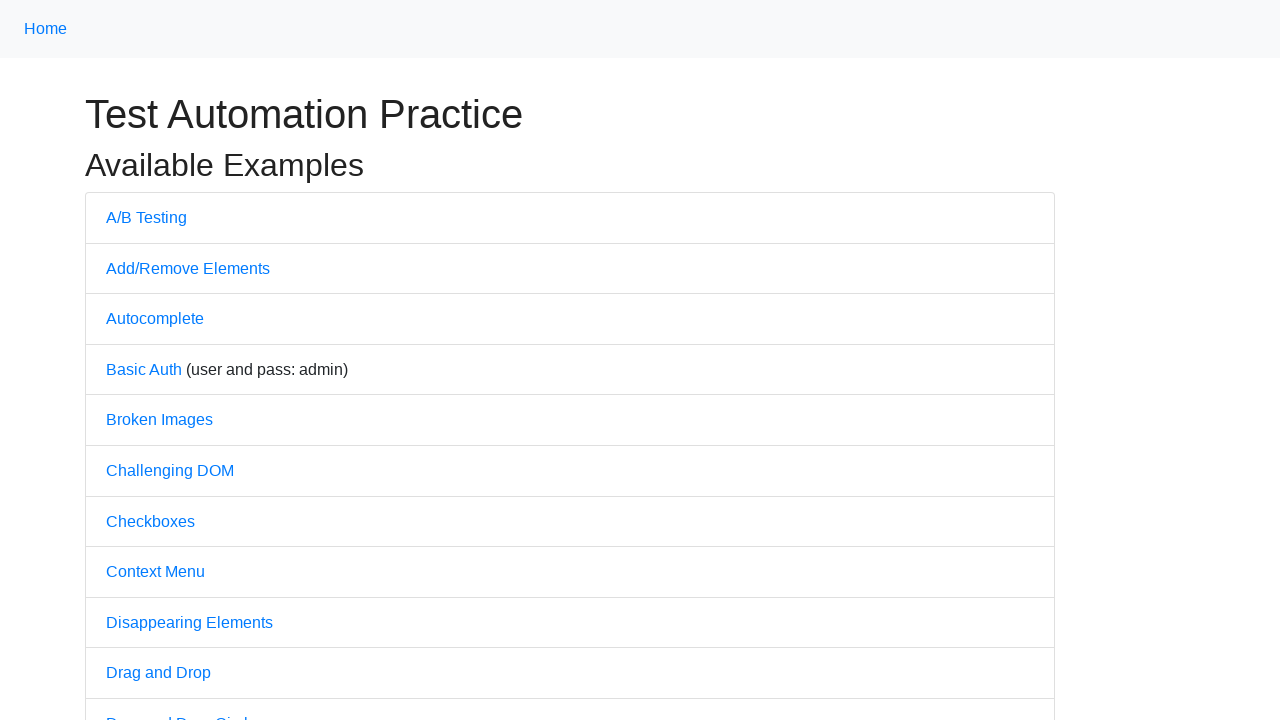

Clicked on 'Hovers' link to navigate to hovers page at (132, 360) on text='Hovers'
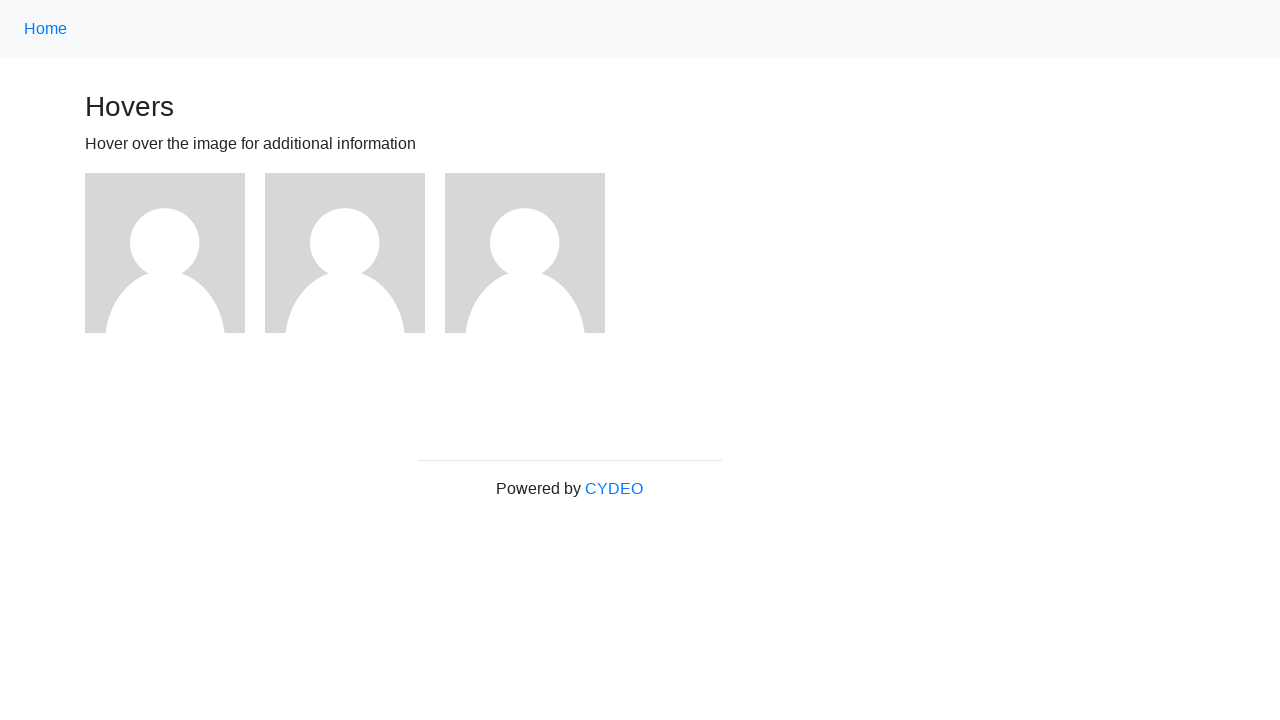

Retrieved all user profile images
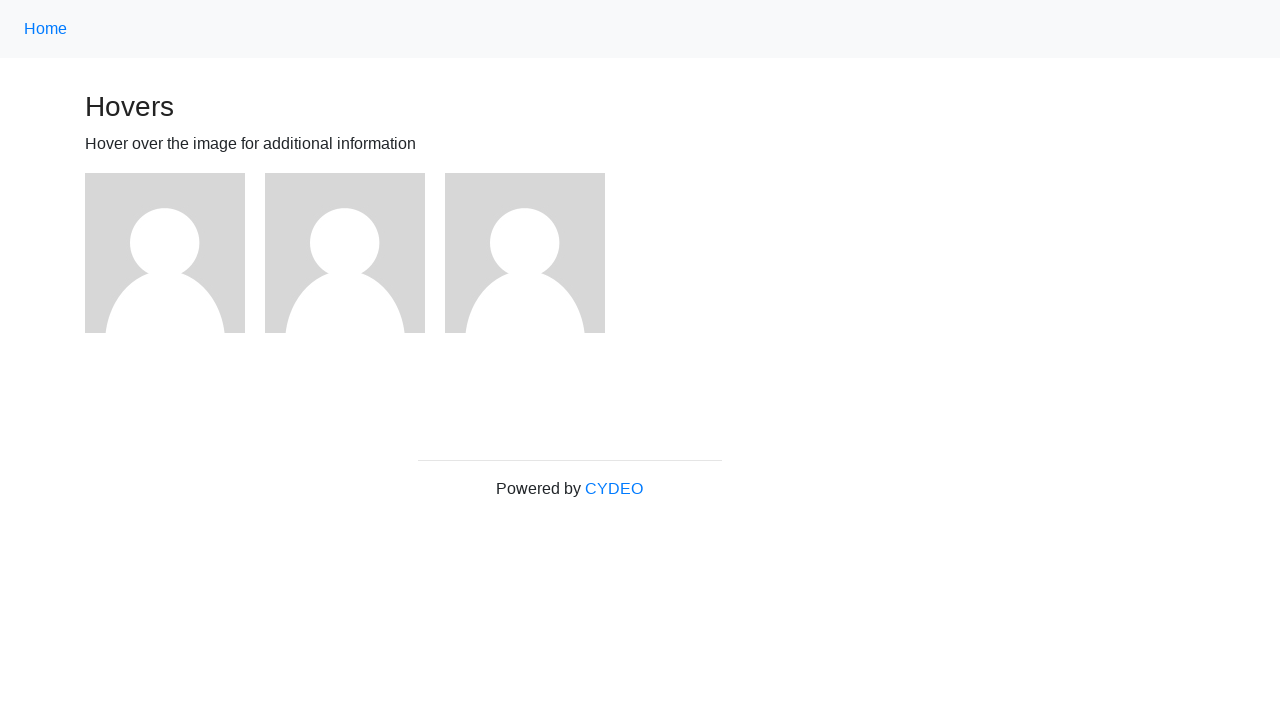

Hovered over a user profile image at (165, 253) on xpath=//img[@alt='User Avatar'] >> nth=0
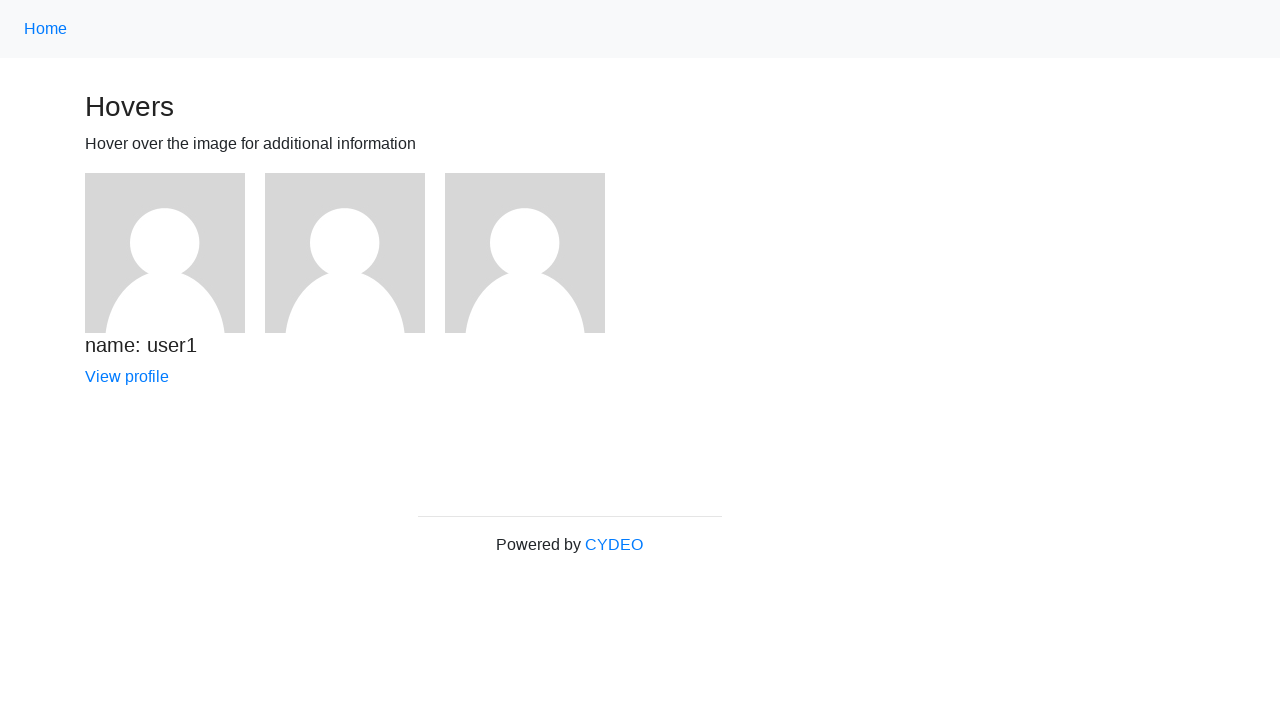

Hovered over a user profile image at (345, 253) on xpath=//img[@alt='User Avatar'] >> nth=1
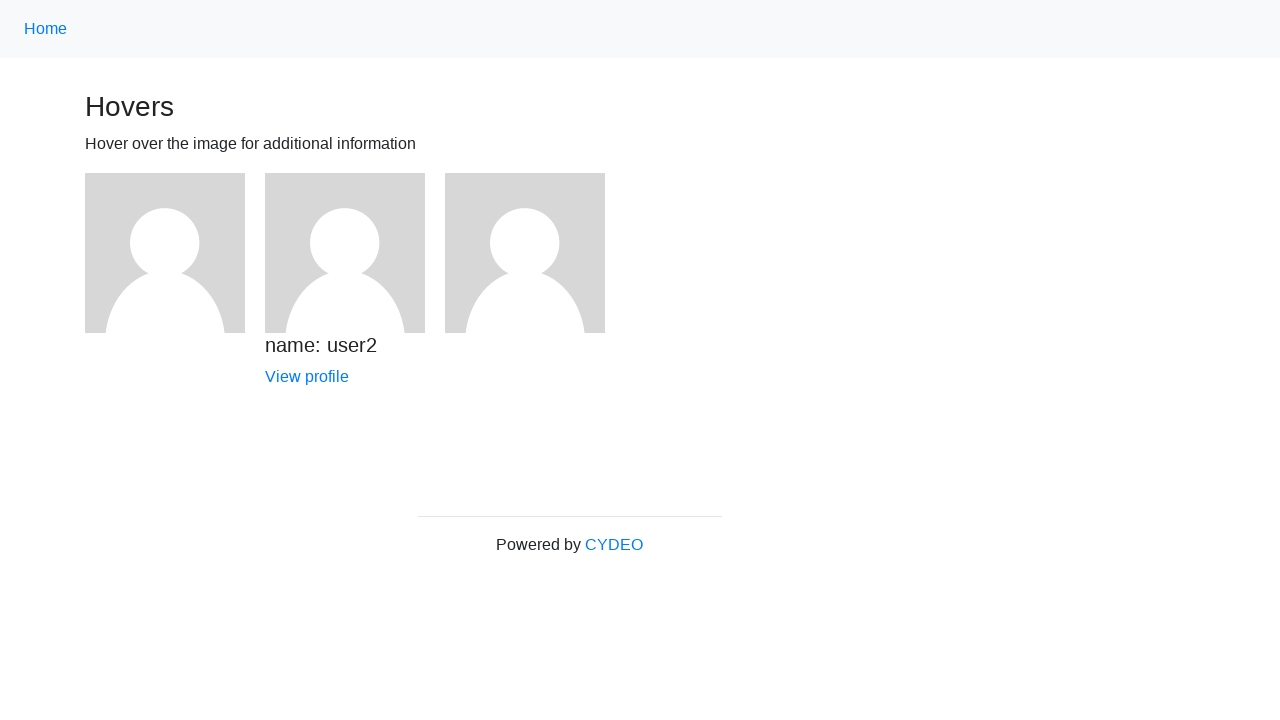

Hovered over a user profile image at (525, 253) on xpath=//img[@alt='User Avatar'] >> nth=2
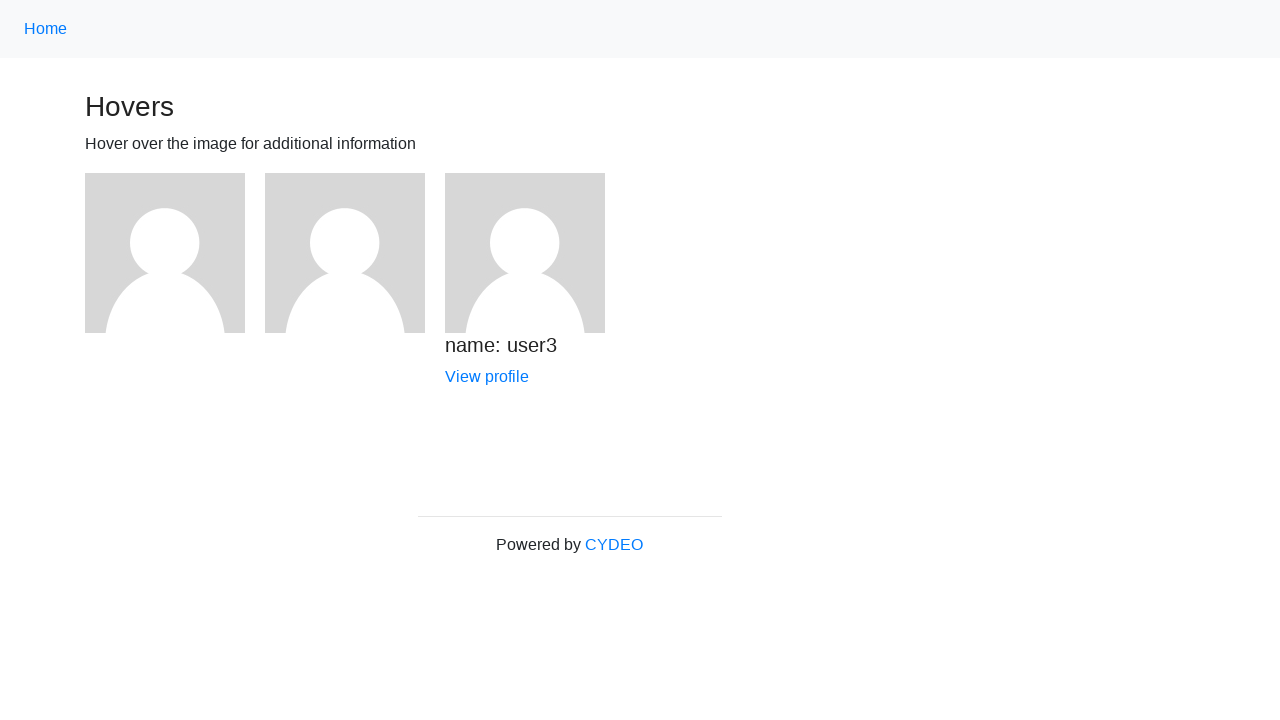

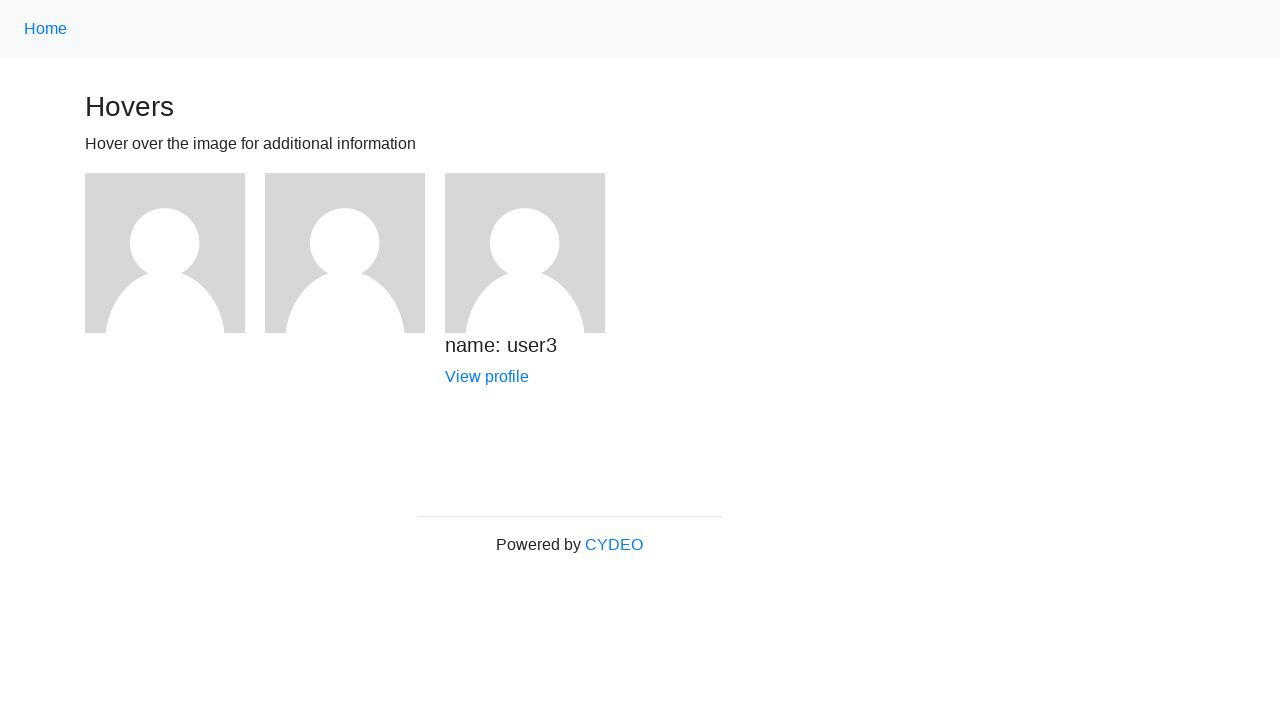